Tests editing a todo item by double-clicking, changing the text, and pressing Enter

Starting URL: https://demo.playwright.dev/todomvc

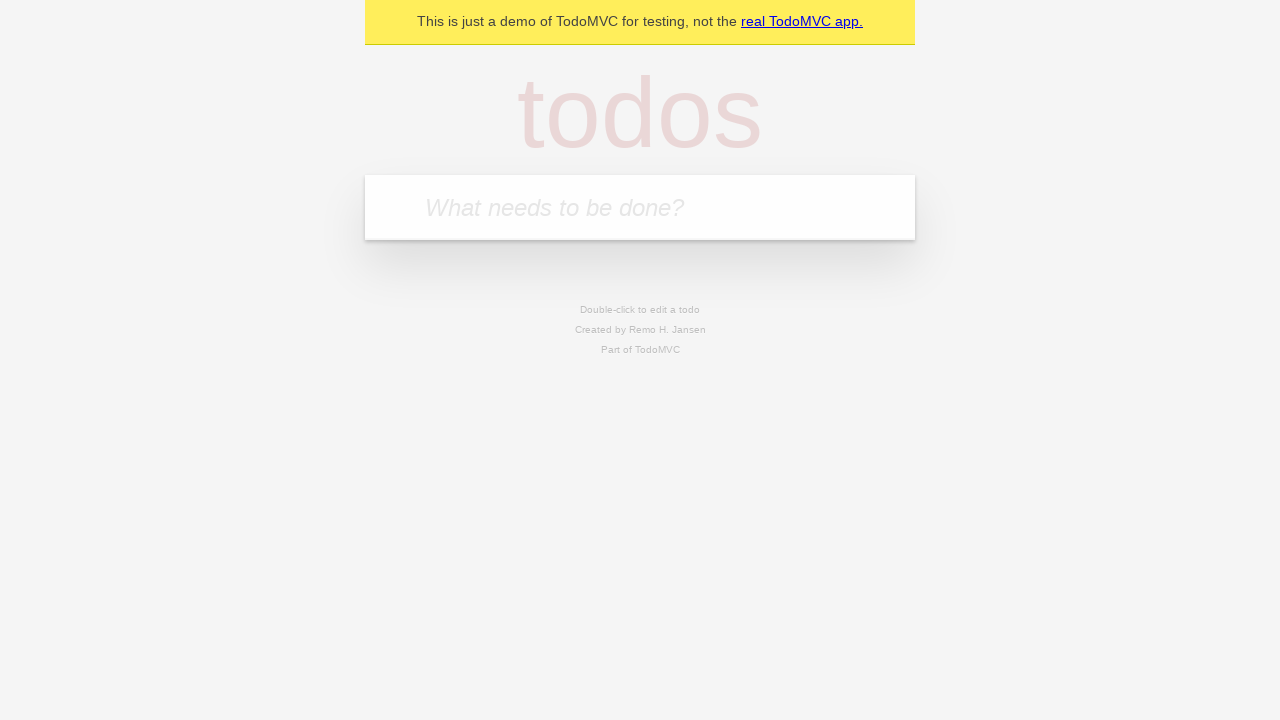

Filled todo input with 'buy some cheese' on internal:attr=[placeholder="What needs to be done?"i]
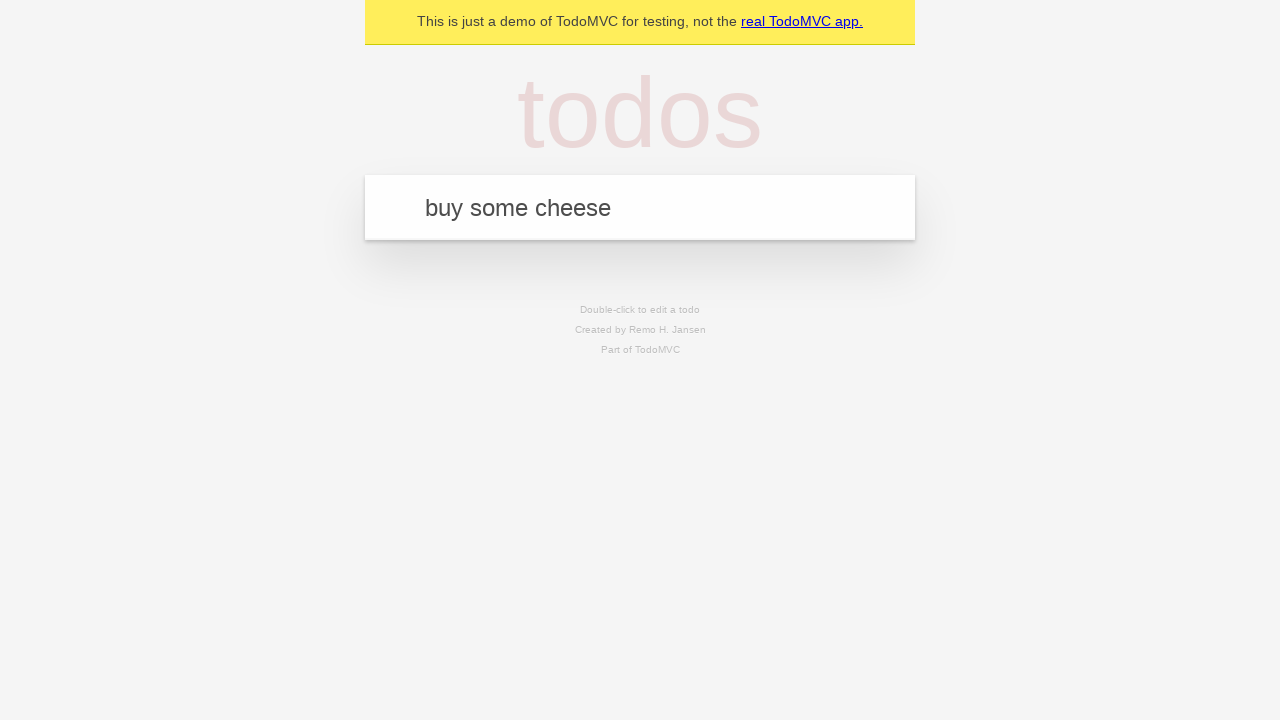

Pressed Enter to create first todo item on internal:attr=[placeholder="What needs to be done?"i]
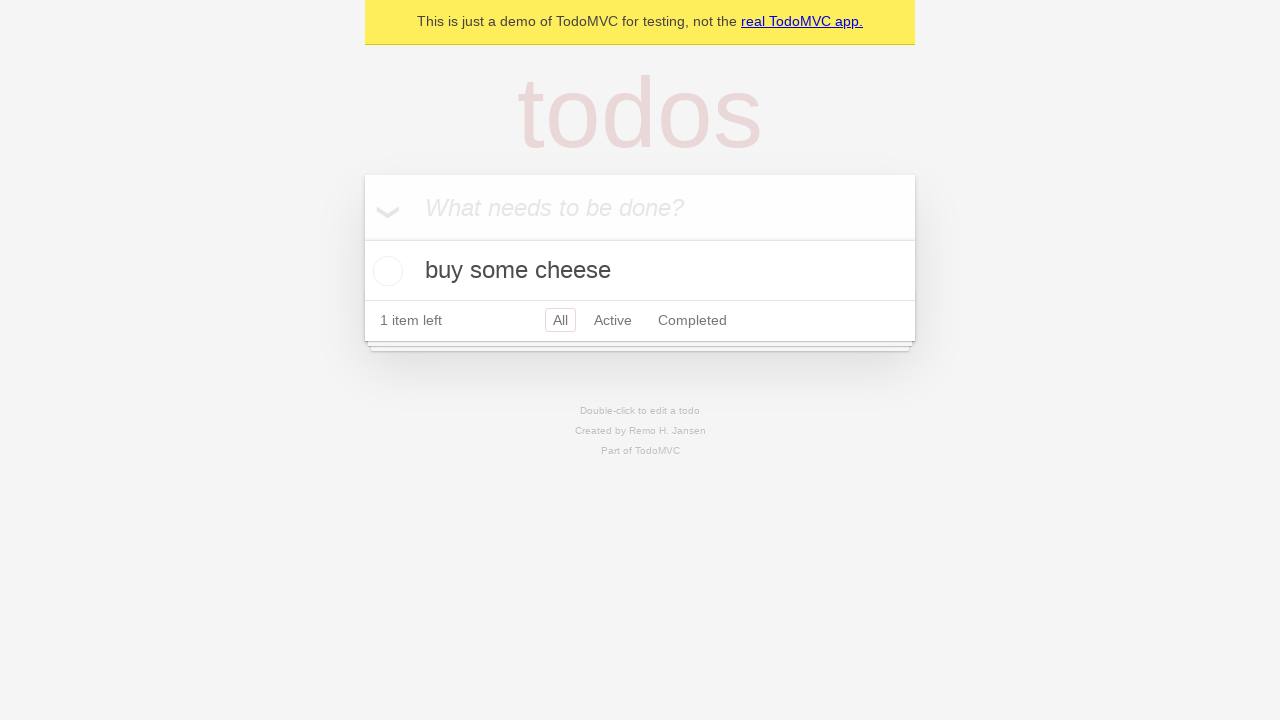

Filled todo input with 'feed the cat' on internal:attr=[placeholder="What needs to be done?"i]
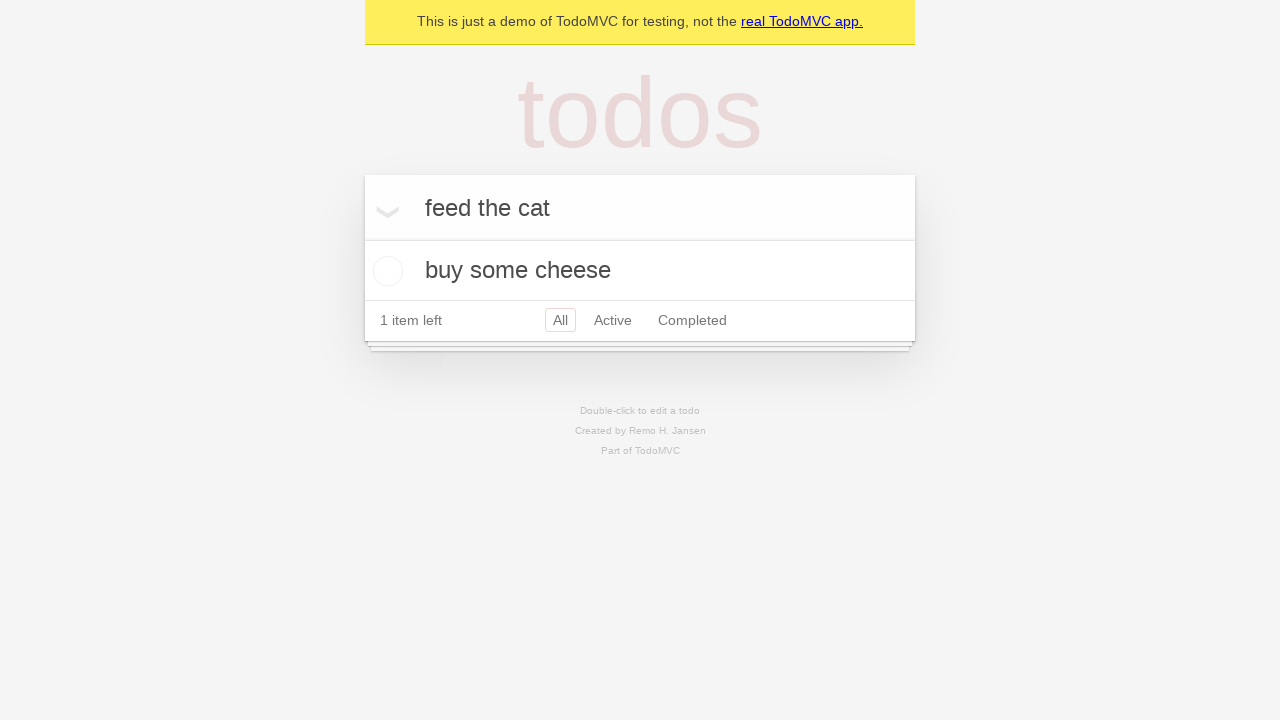

Pressed Enter to create second todo item on internal:attr=[placeholder="What needs to be done?"i]
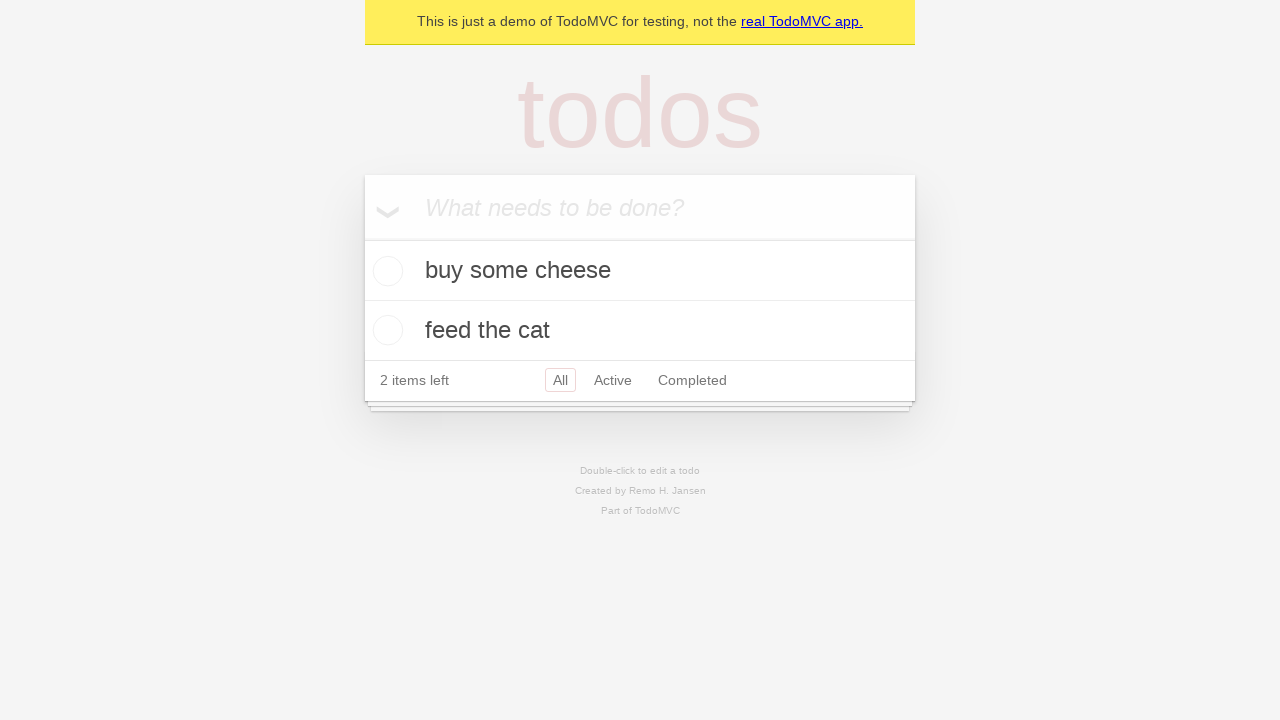

Filled todo input with 'book a doctors appointment' on internal:attr=[placeholder="What needs to be done?"i]
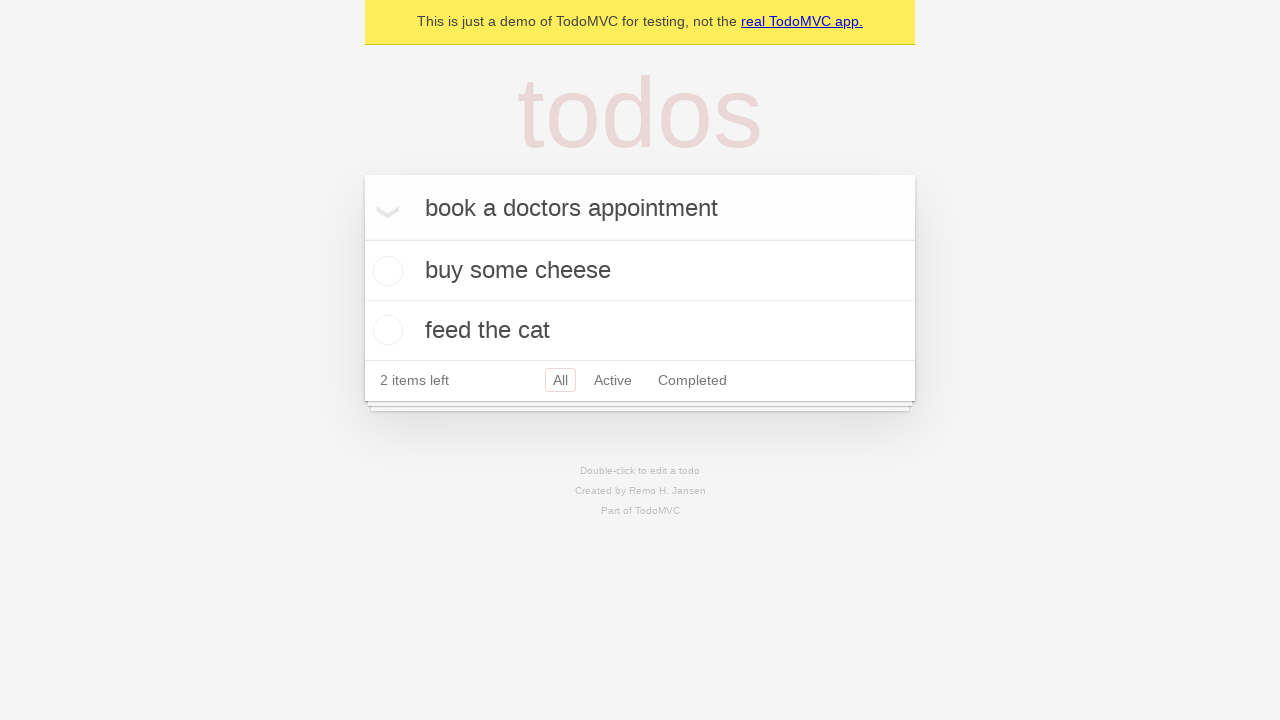

Pressed Enter to create third todo item on internal:attr=[placeholder="What needs to be done?"i]
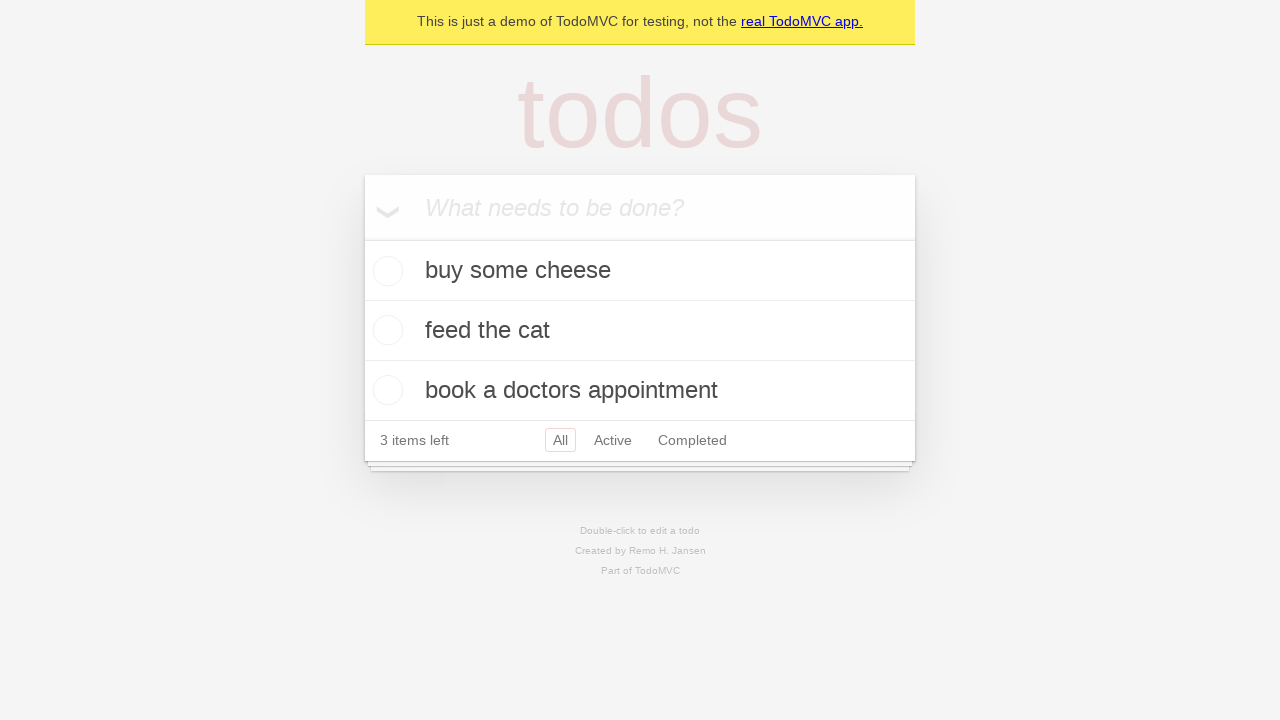

Waited for all 3 todo items to load
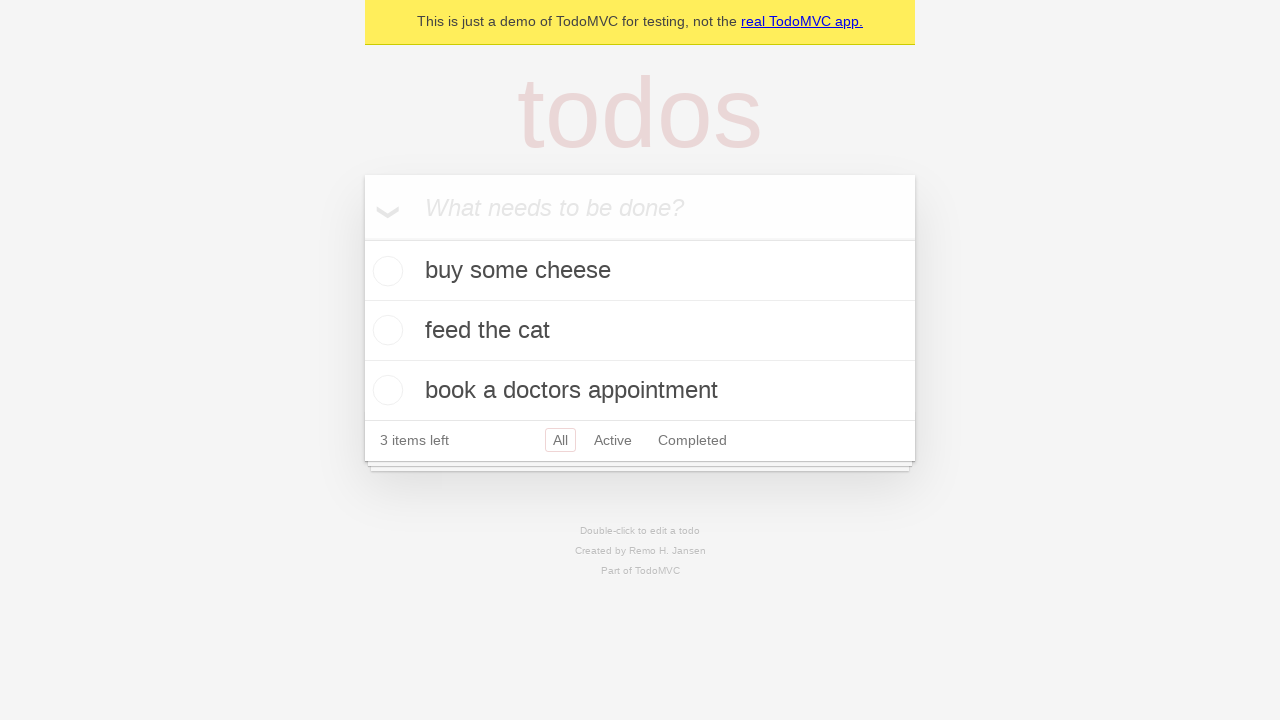

Retrieved all todo items
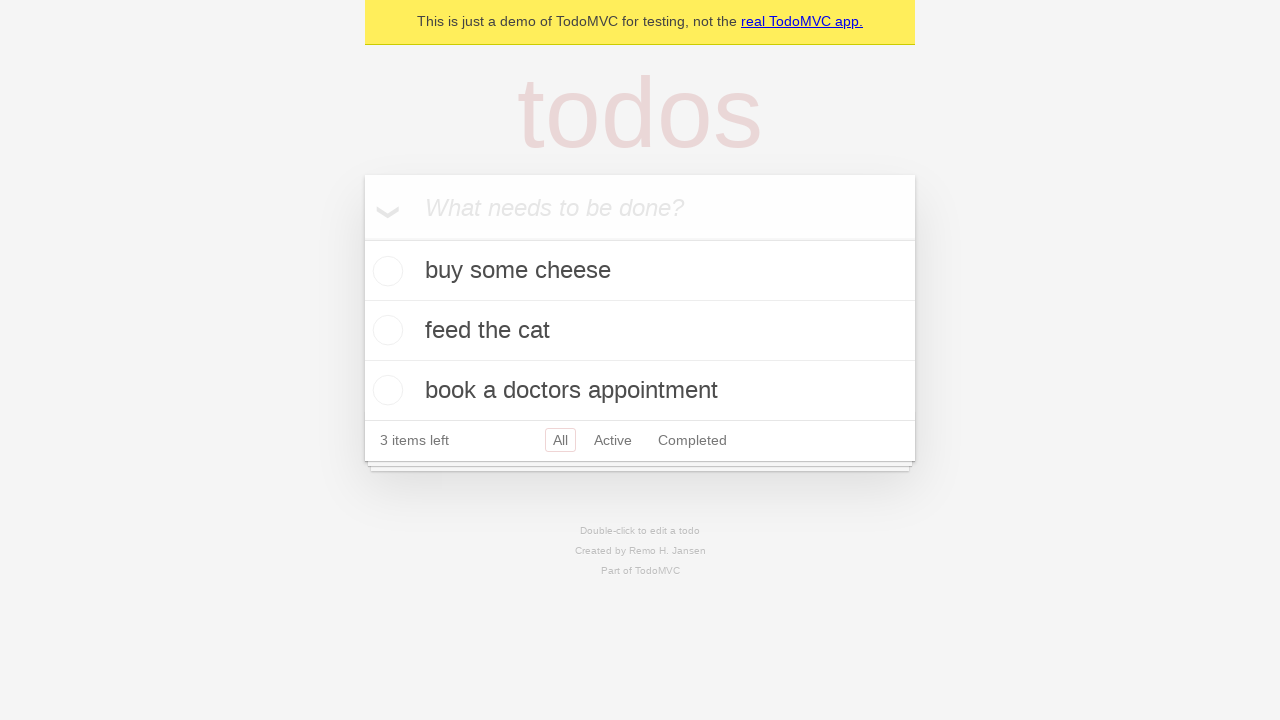

Selected the second todo item
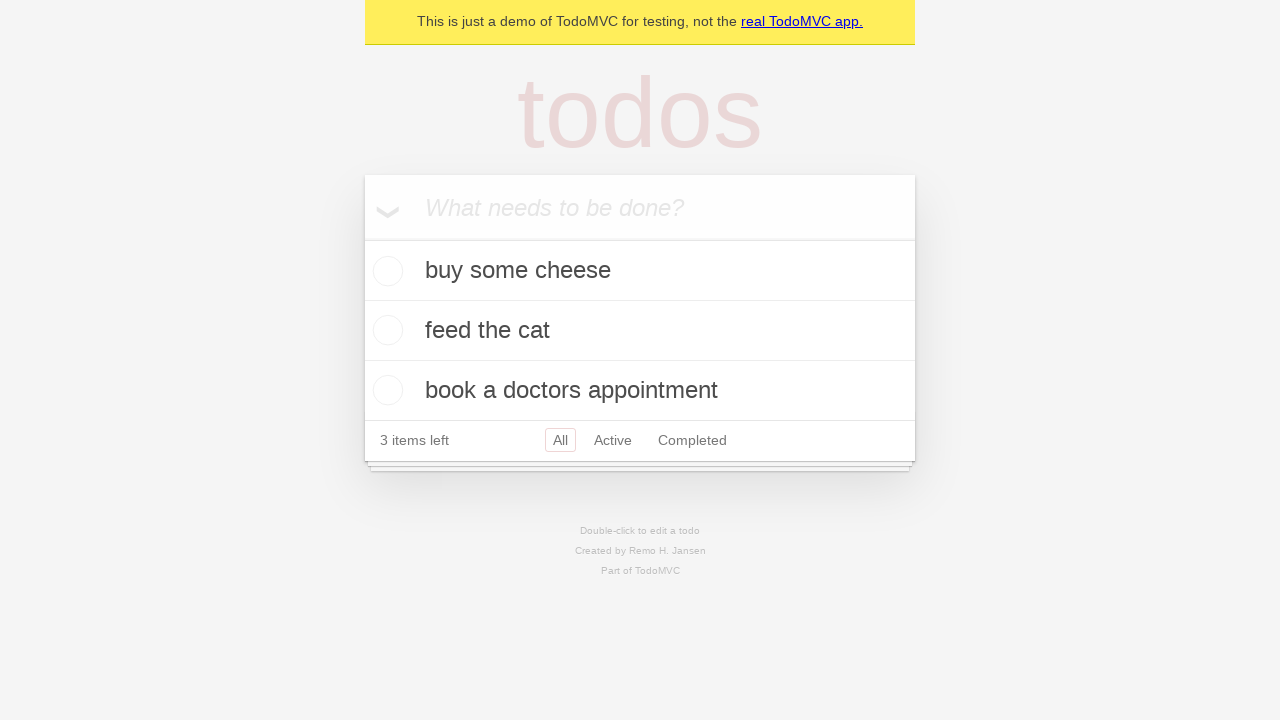

Double-clicked the second todo item to enter edit mode at (640, 331) on internal:testid=[data-testid="todo-item"s] >> nth=1
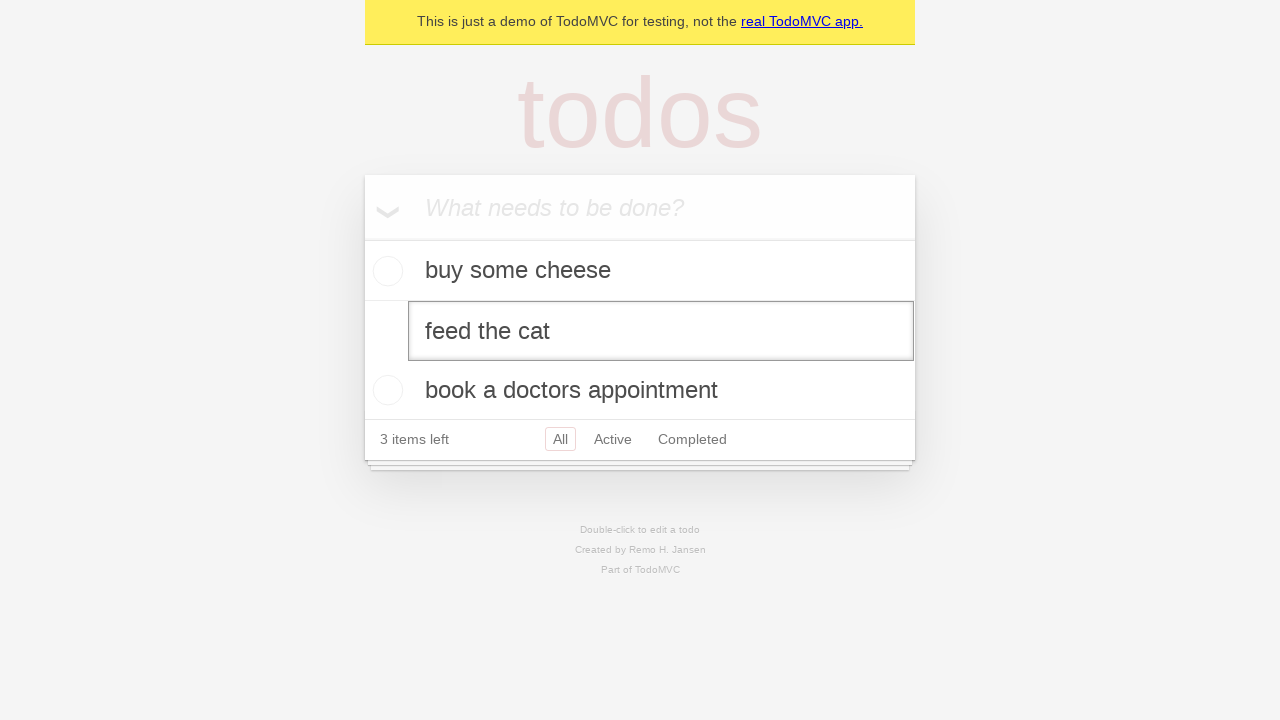

Changed todo text to 'buy some sausages' on internal:testid=[data-testid="todo-item"s] >> nth=1 >> internal:role=textbox[nam
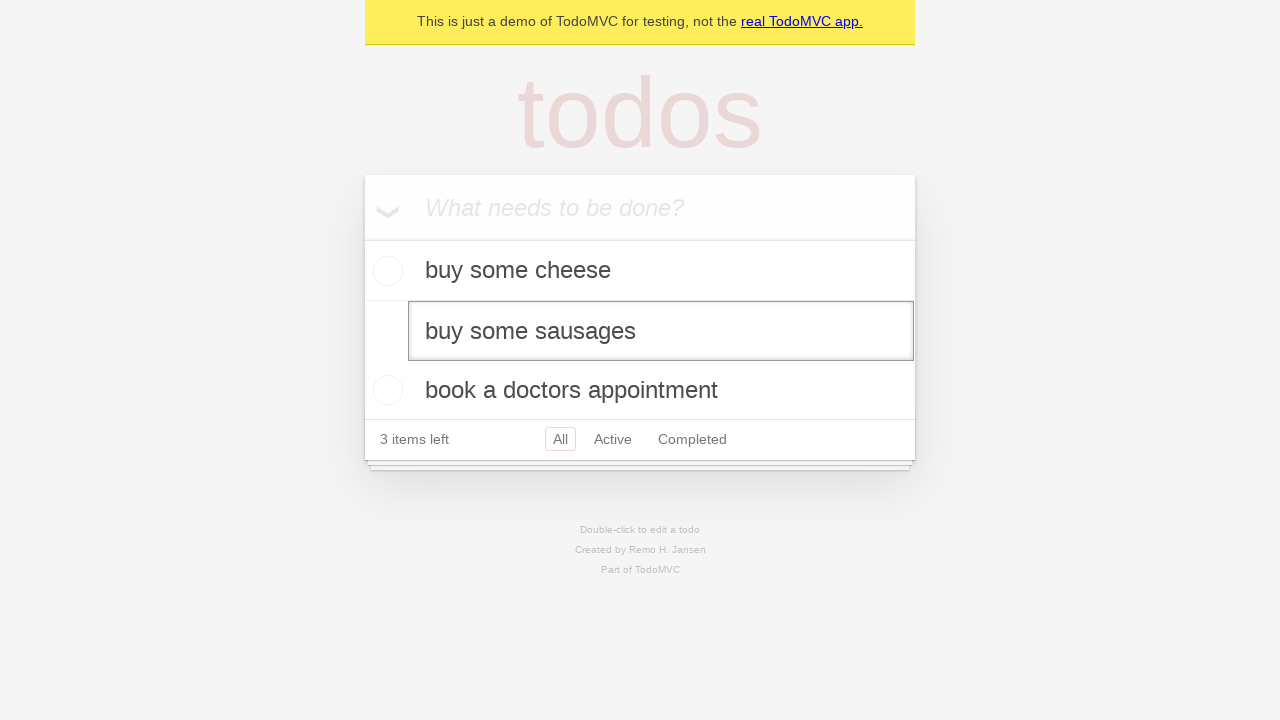

Pressed Enter to confirm the edited todo item on internal:testid=[data-testid="todo-item"s] >> nth=1 >> internal:role=textbox[nam
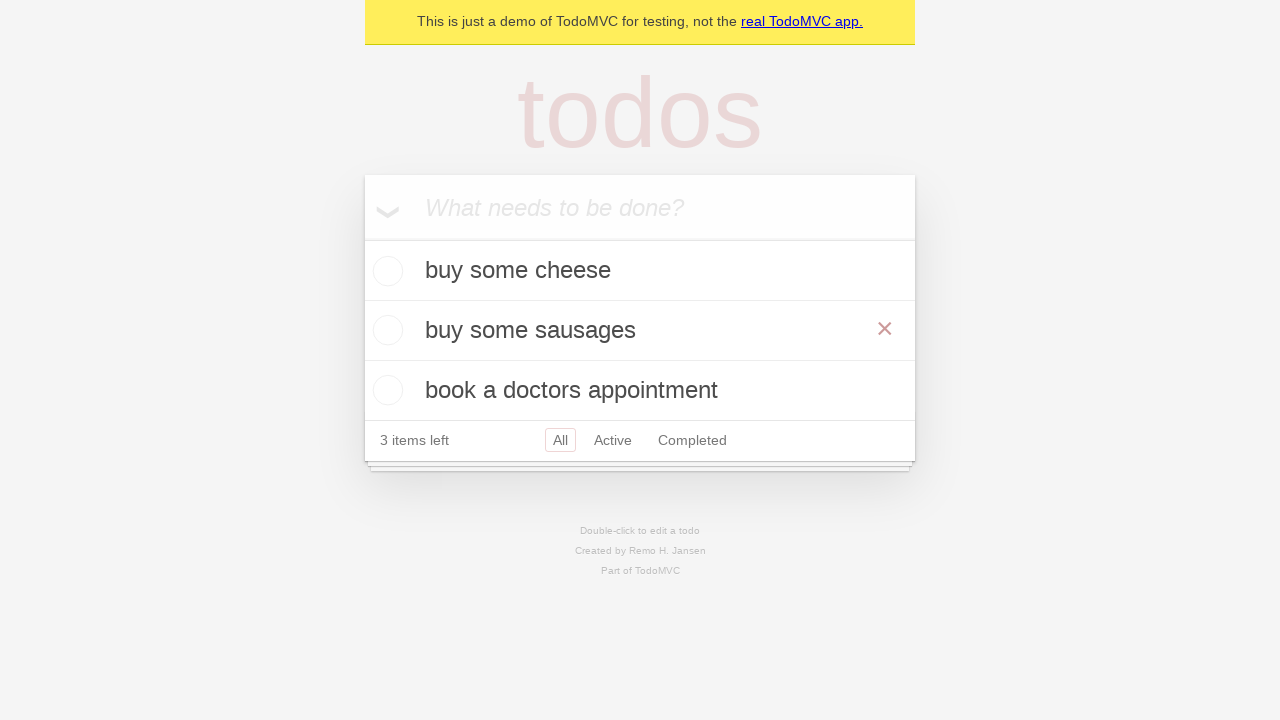

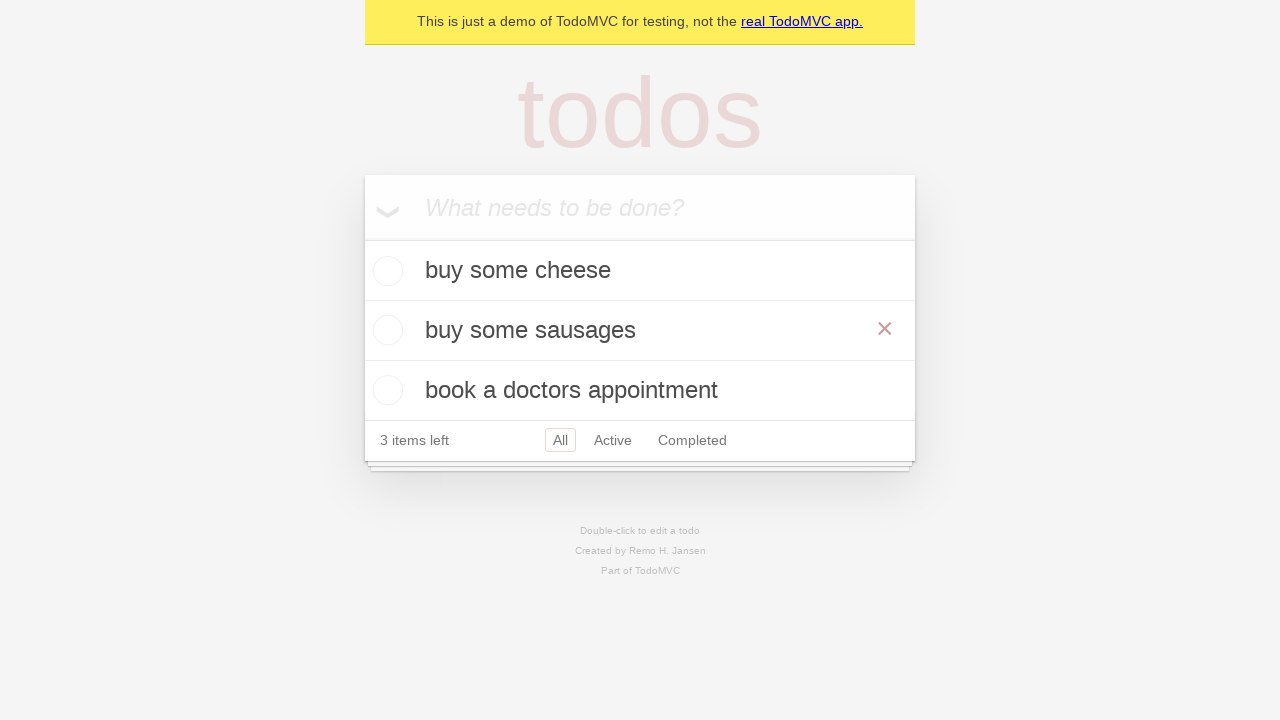